Tests dropdown selection functionality by selecting a country from a dropdown menu using index-based selection

Starting URL: https://www.globalsqa.com/demo-site/select-dropdown-menu/

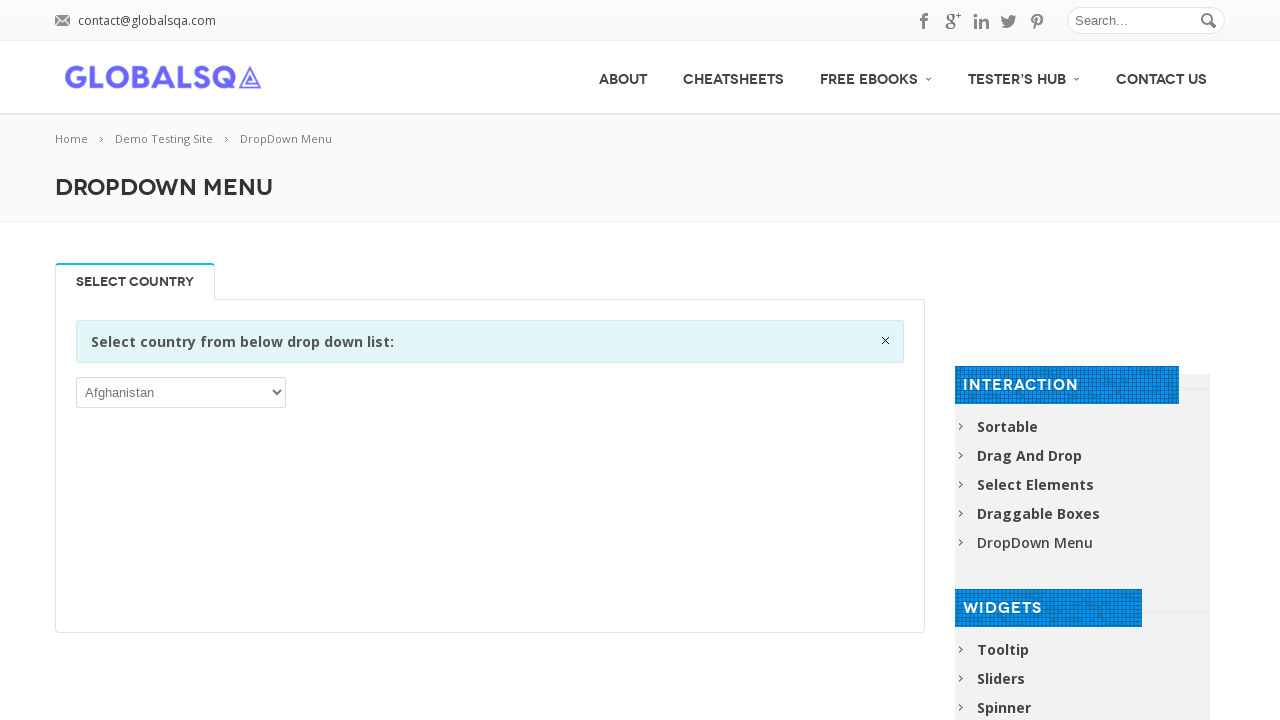

Located the country dropdown element
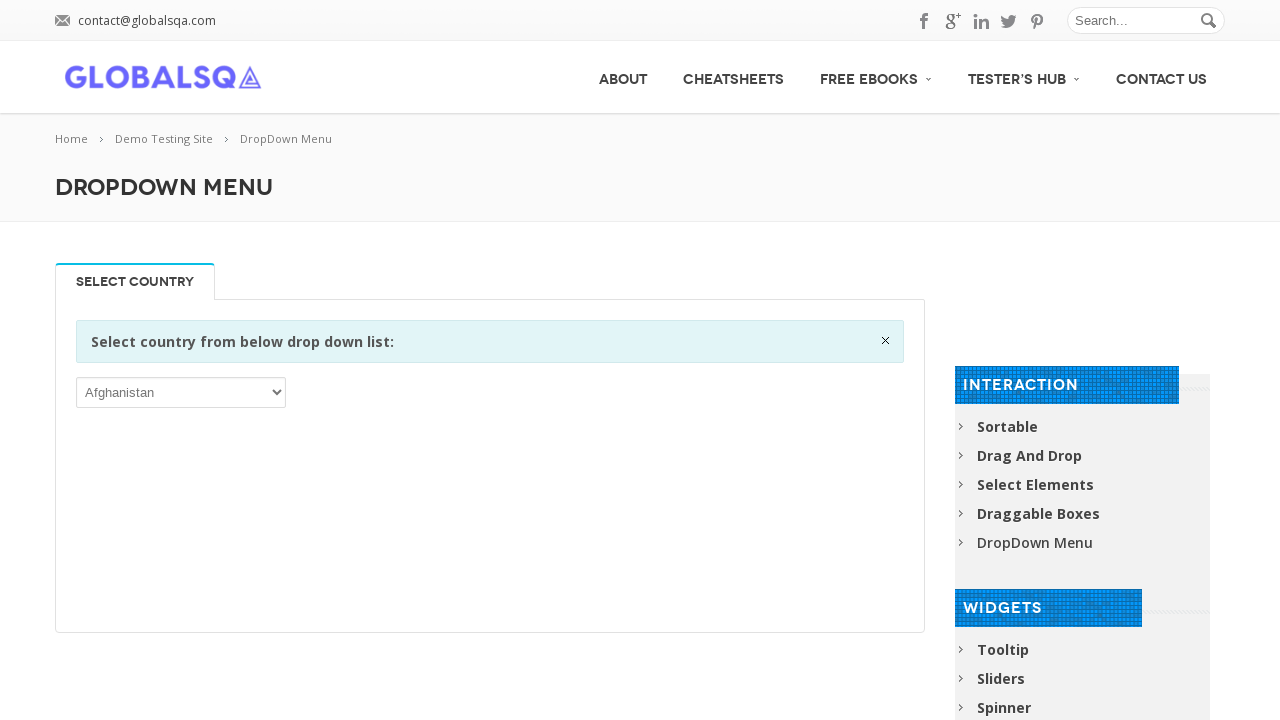

Selected country from dropdown at index 2 (third option) on xpath=//div[@class='single_tab_div resp-tab-content resp-tab-content-active']/p/
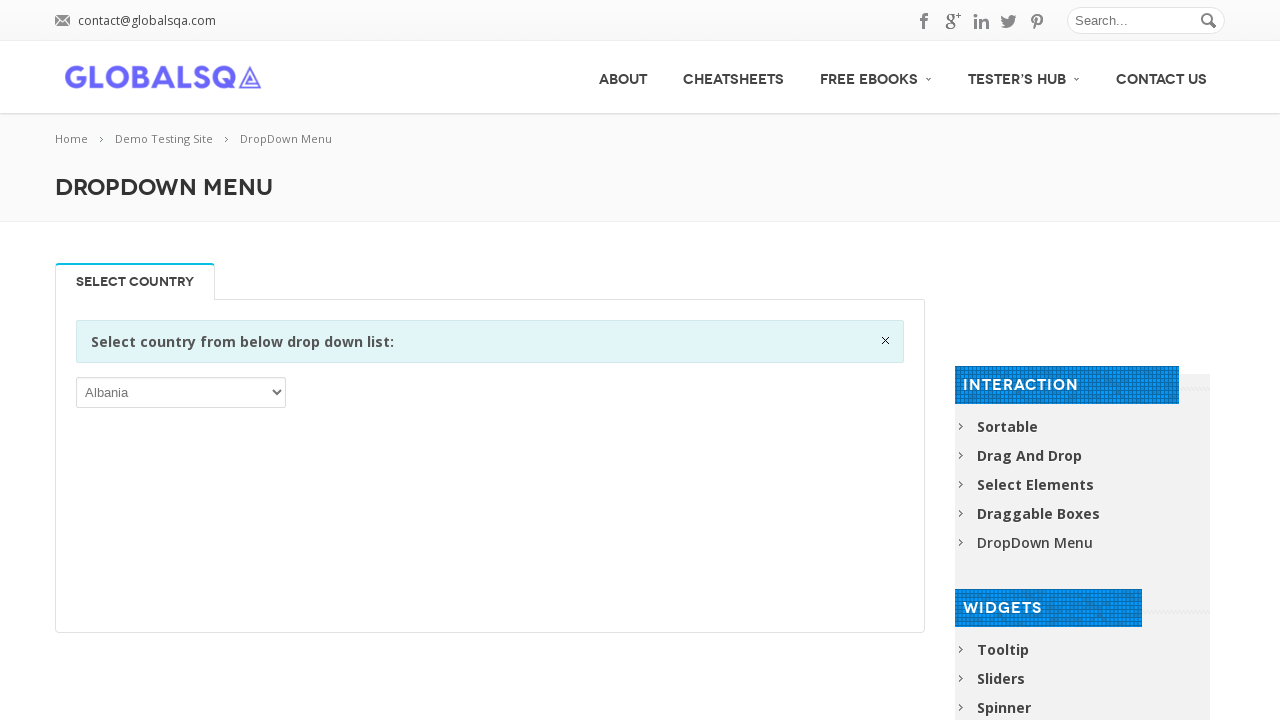

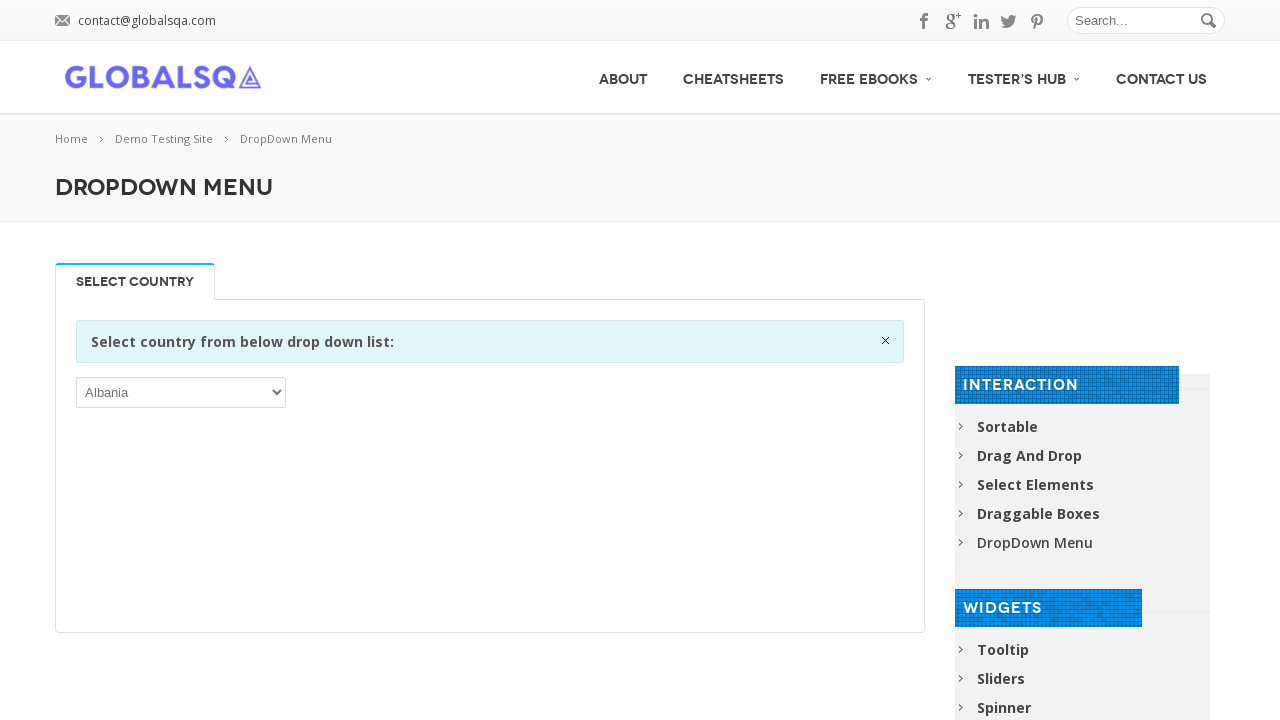